Tests a web form on the Selenium demo page by entering text into a text field and clicking the submit button, then verifying a confirmation message appears.

Starting URL: https://www.selenium.dev/selenium/web/web-form.html

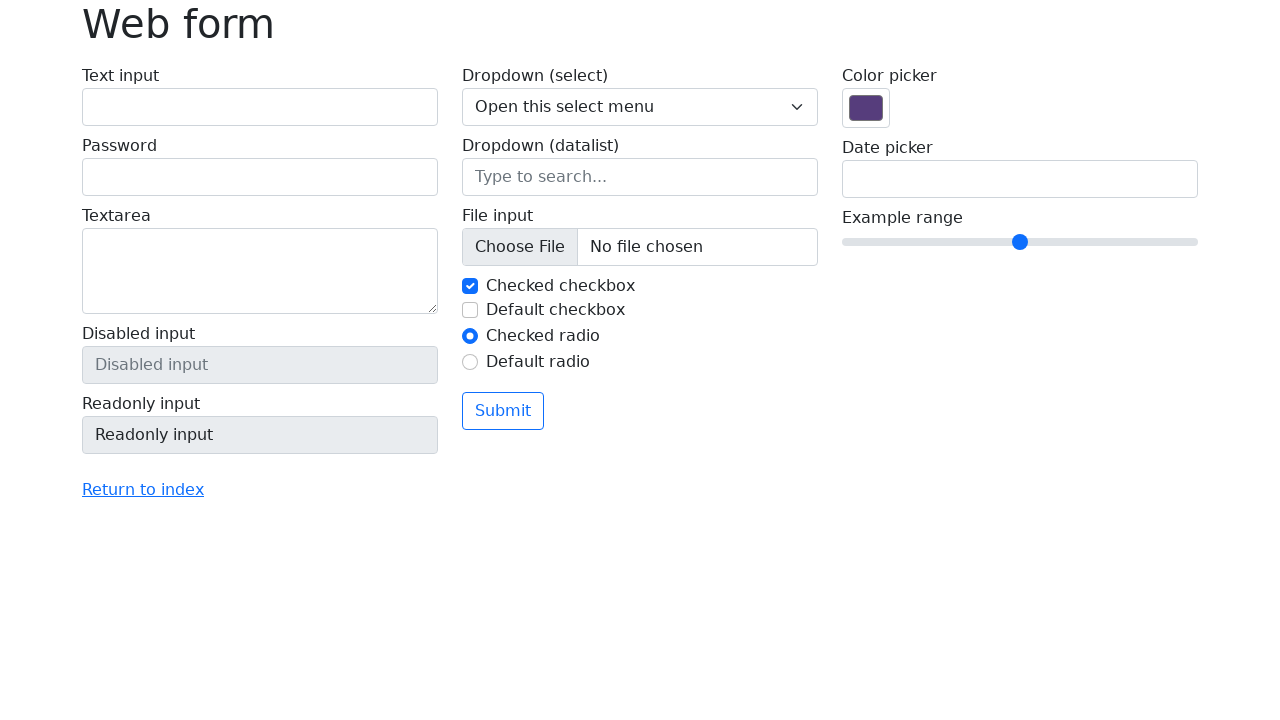

Filled text field with 'Selenium' on input[name='my-text']
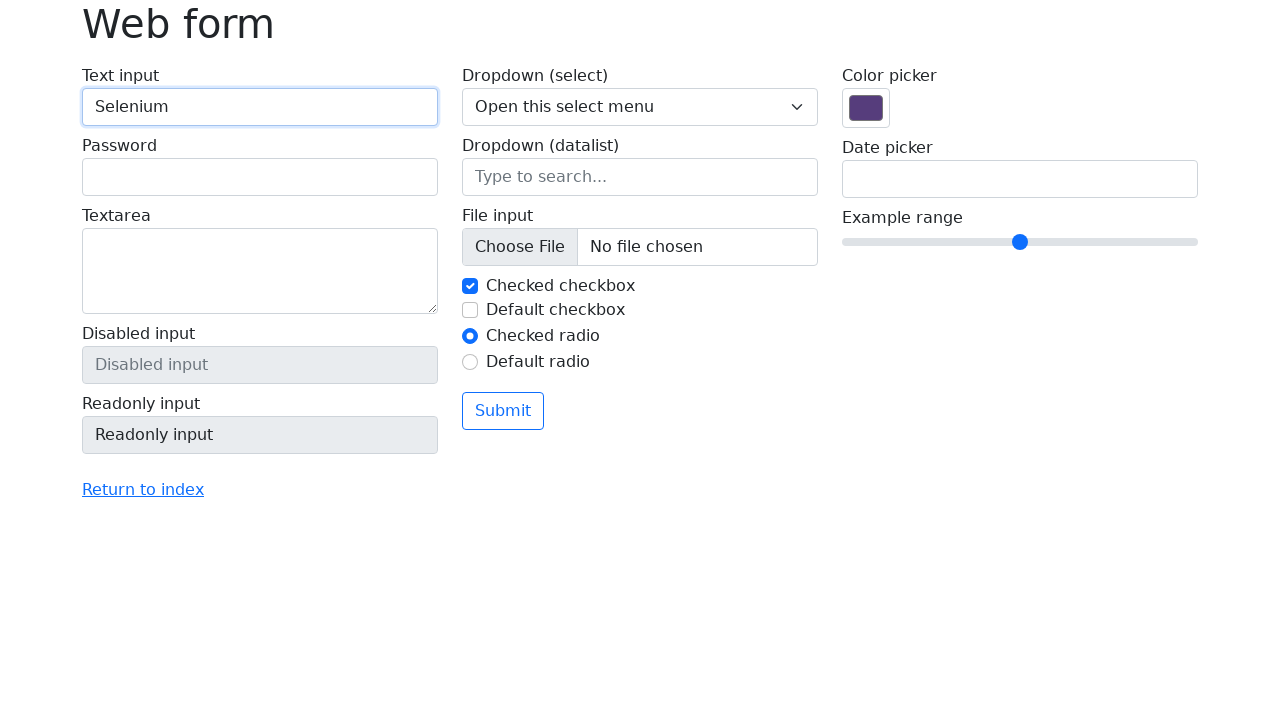

Clicked the submit button at (503, 411) on button
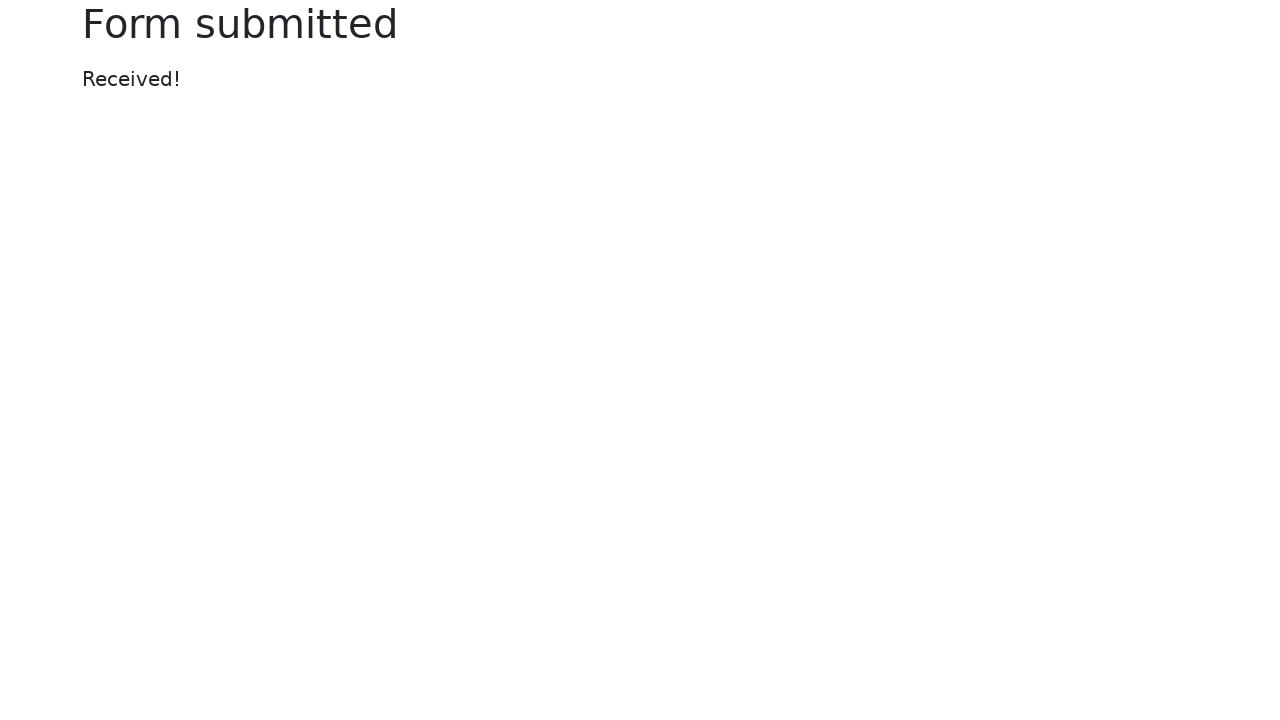

Confirmation message appeared
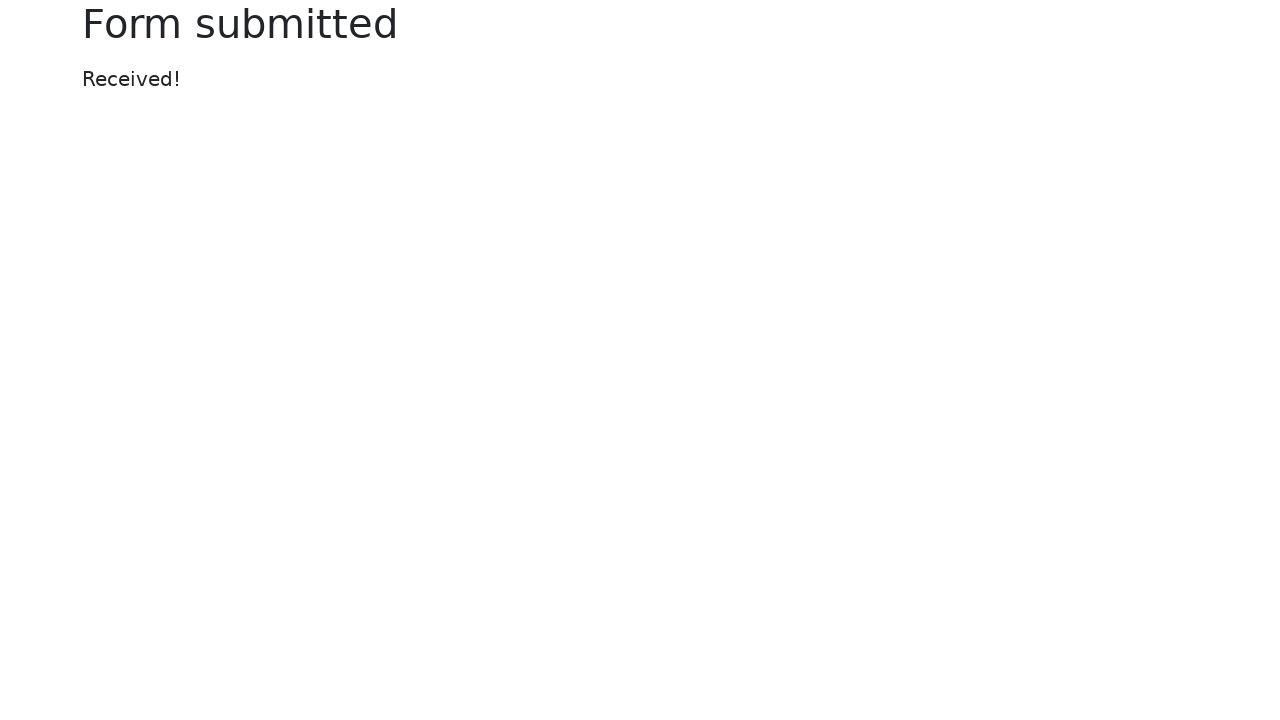

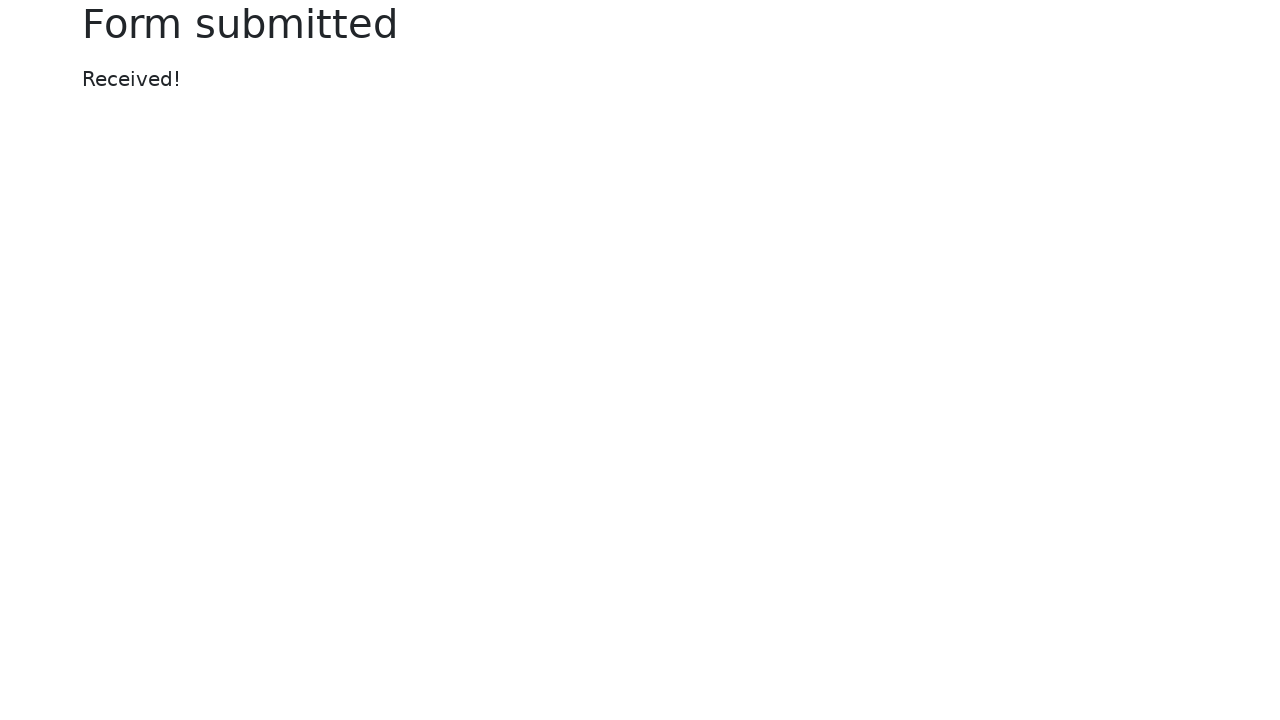